Tests dropdown selection functionality on an e-commerce demo site by selecting different sorting options

Starting URL: https://bstackdemo.com/

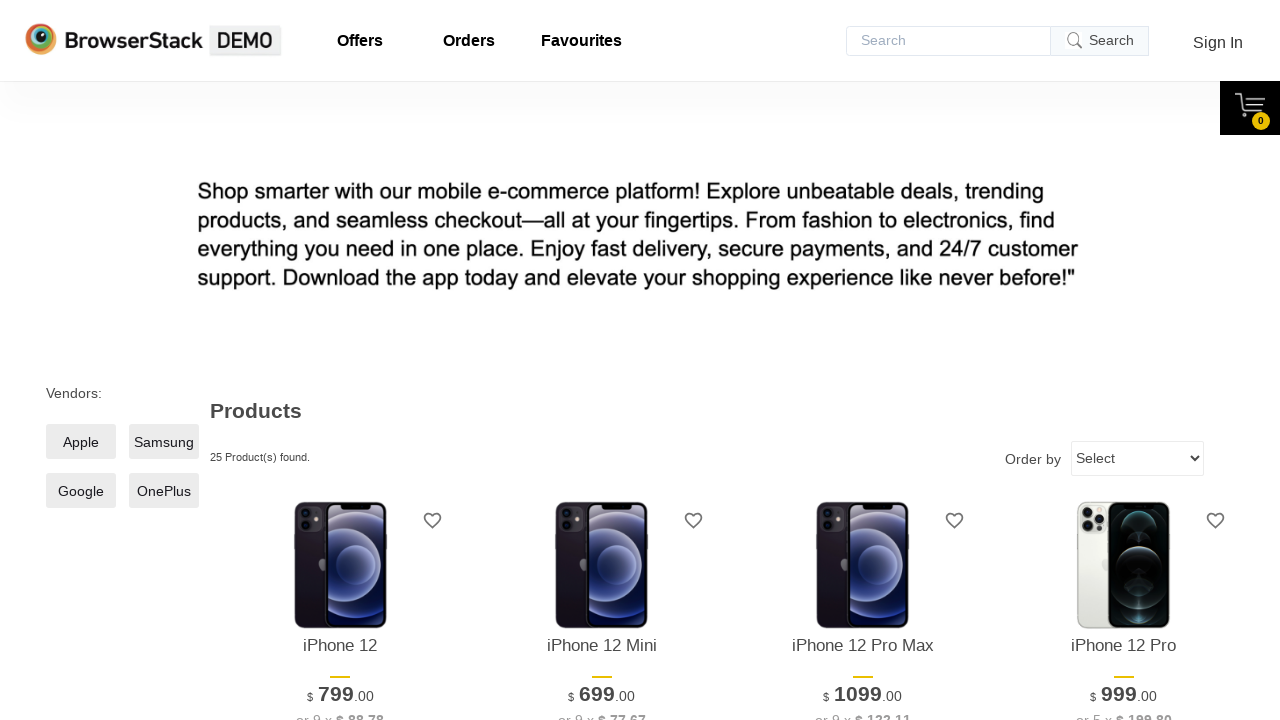

Clicked on the dropdown to open it at (1138, 458) on select
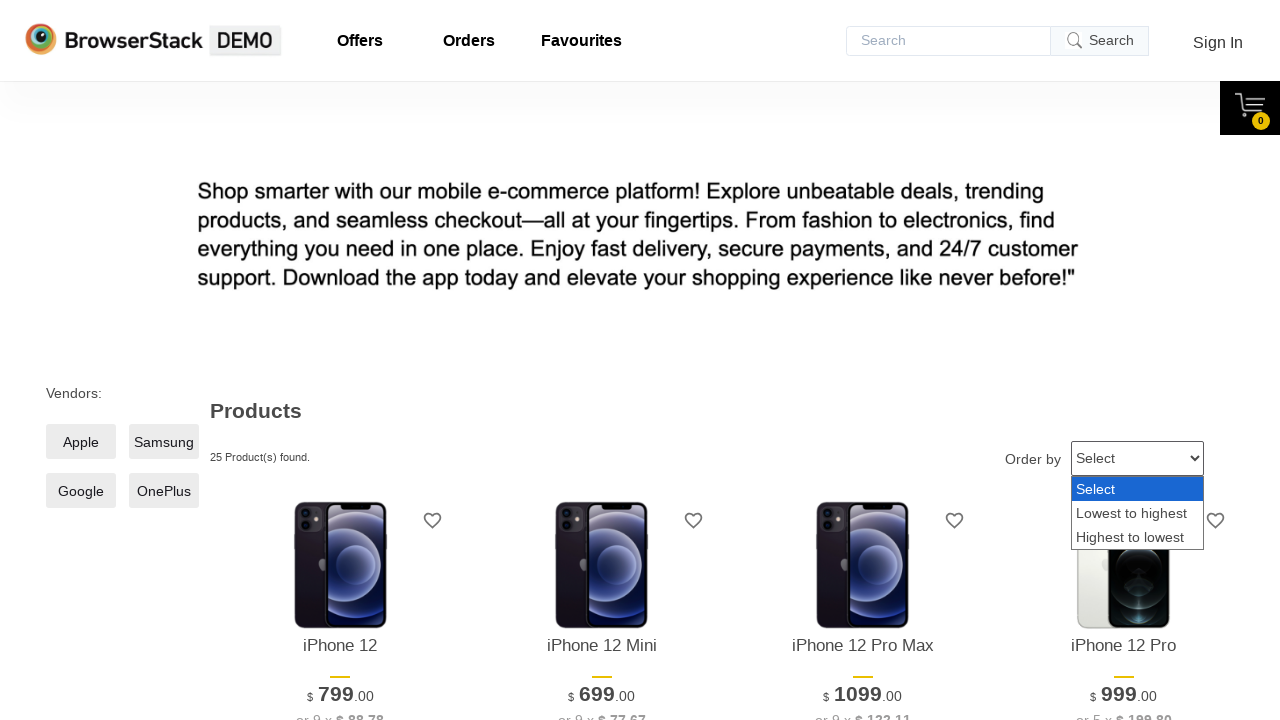

Selected 'Lowest to highest' sorting option from dropdown on select
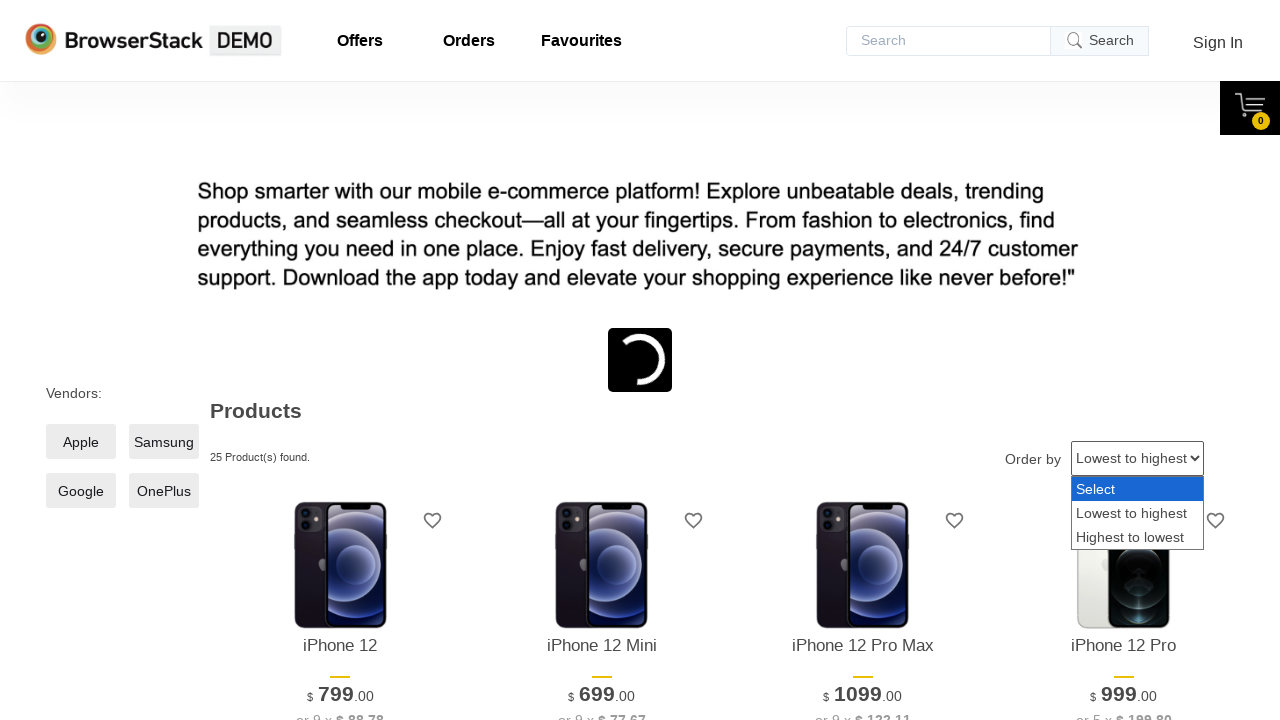

Selected 'Highest to lowest' sorting option from dropdown on select
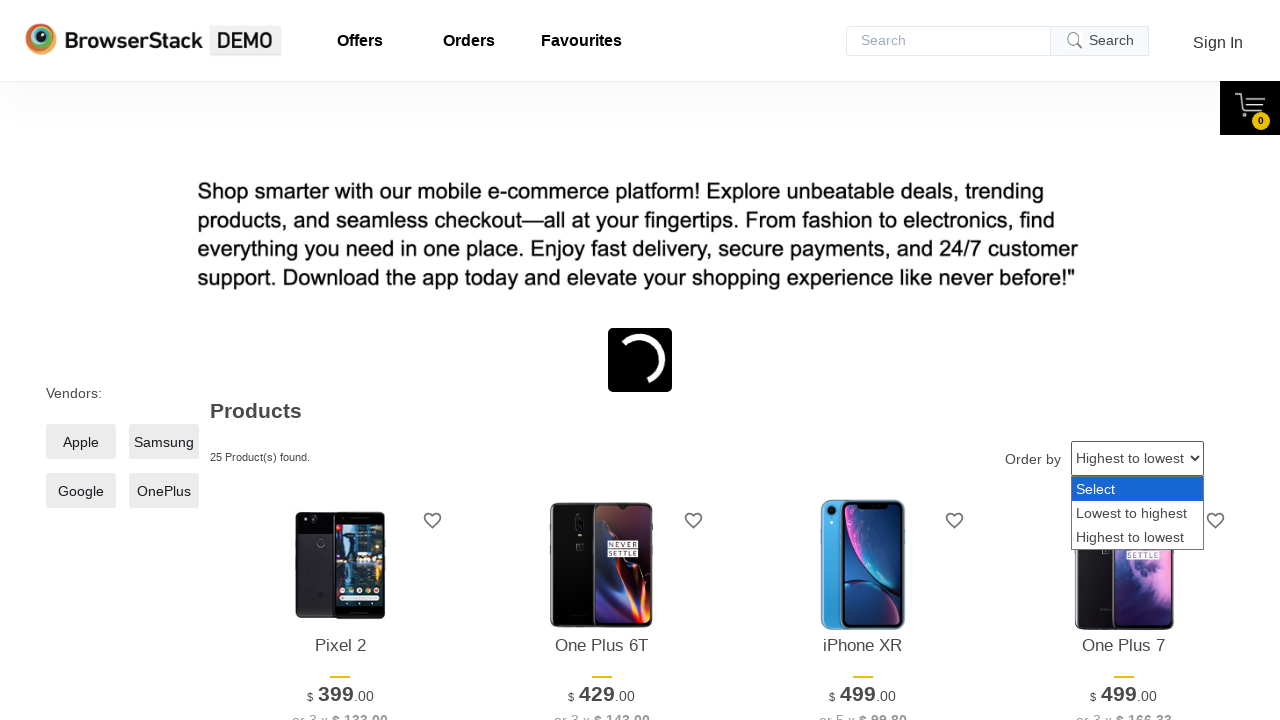

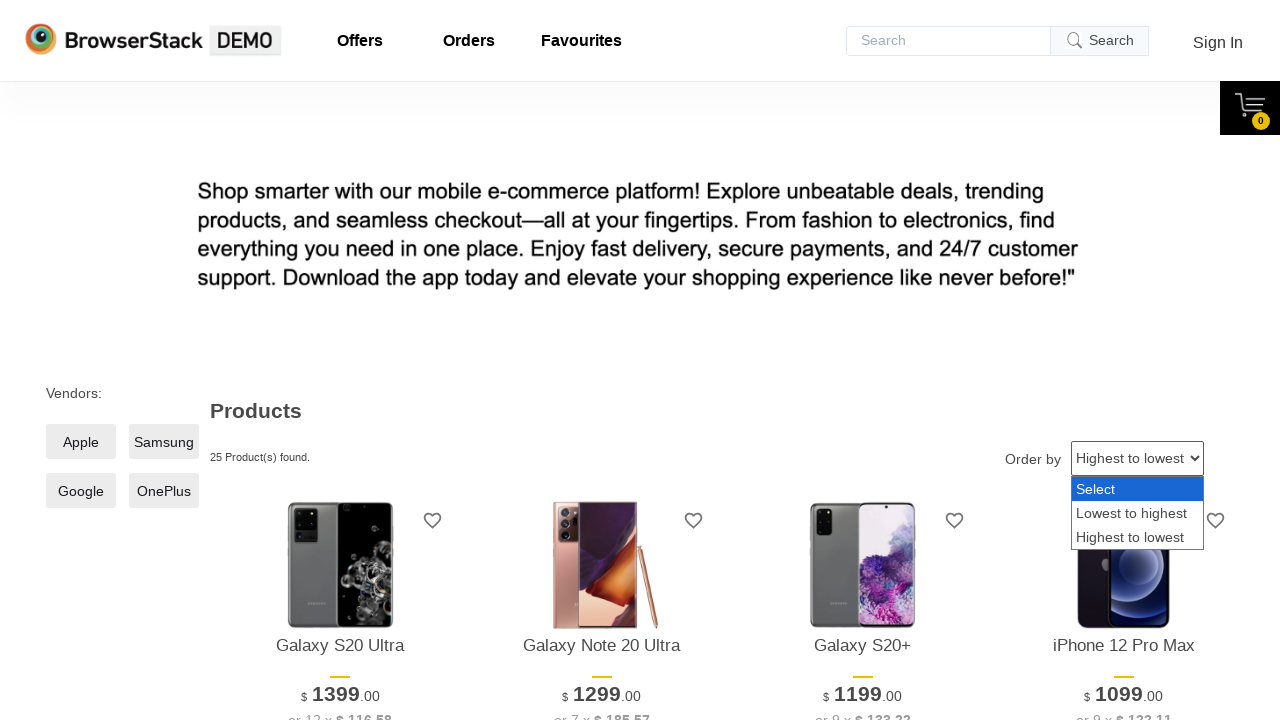